Tests the green loading button using explicit waits, verifying the button click triggers loading state and eventually shows success message.

Starting URL: https://kristinek.github.io/site/examples/loading_color

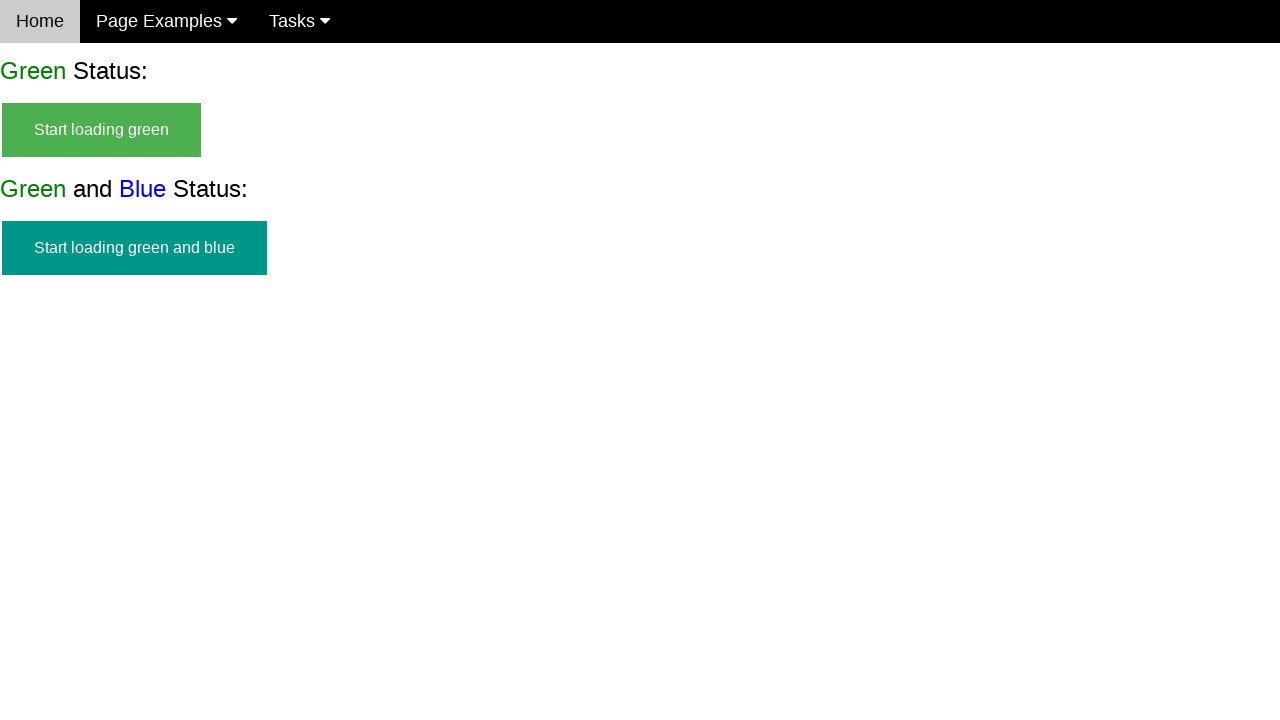

Clicked green start loading button at (102, 130) on #start_green
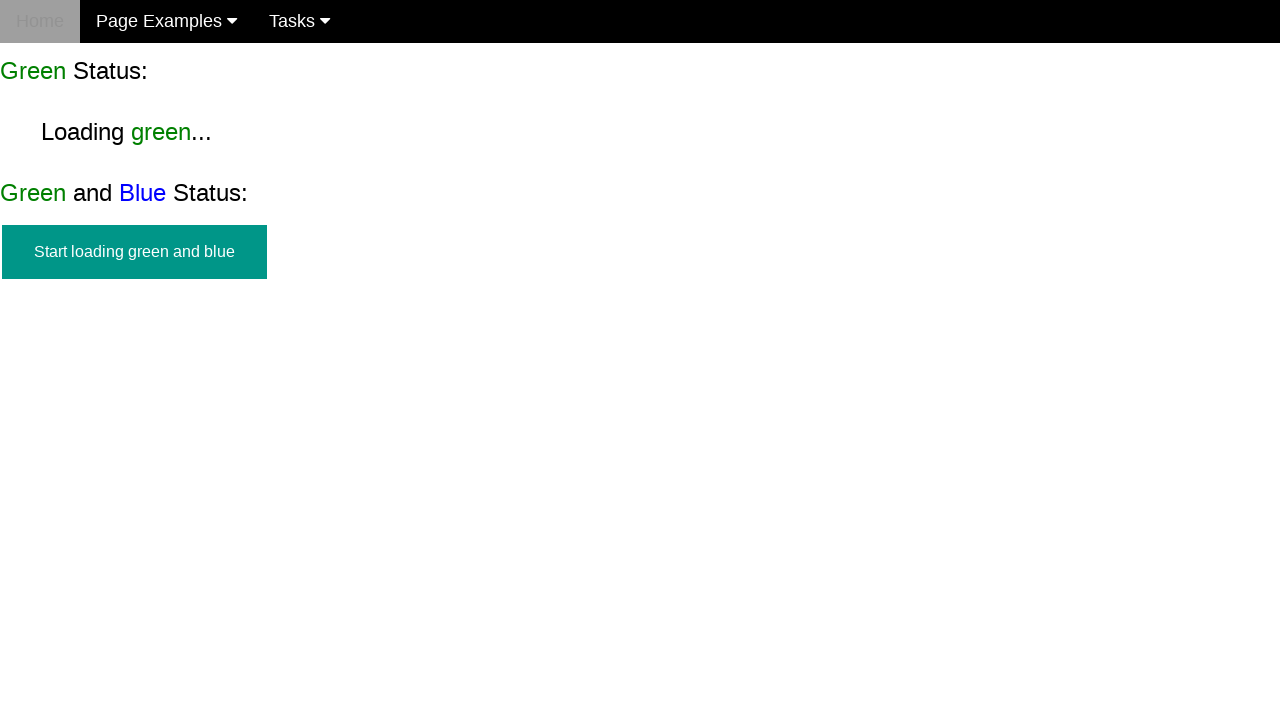

Waited for green loading indicator to become visible
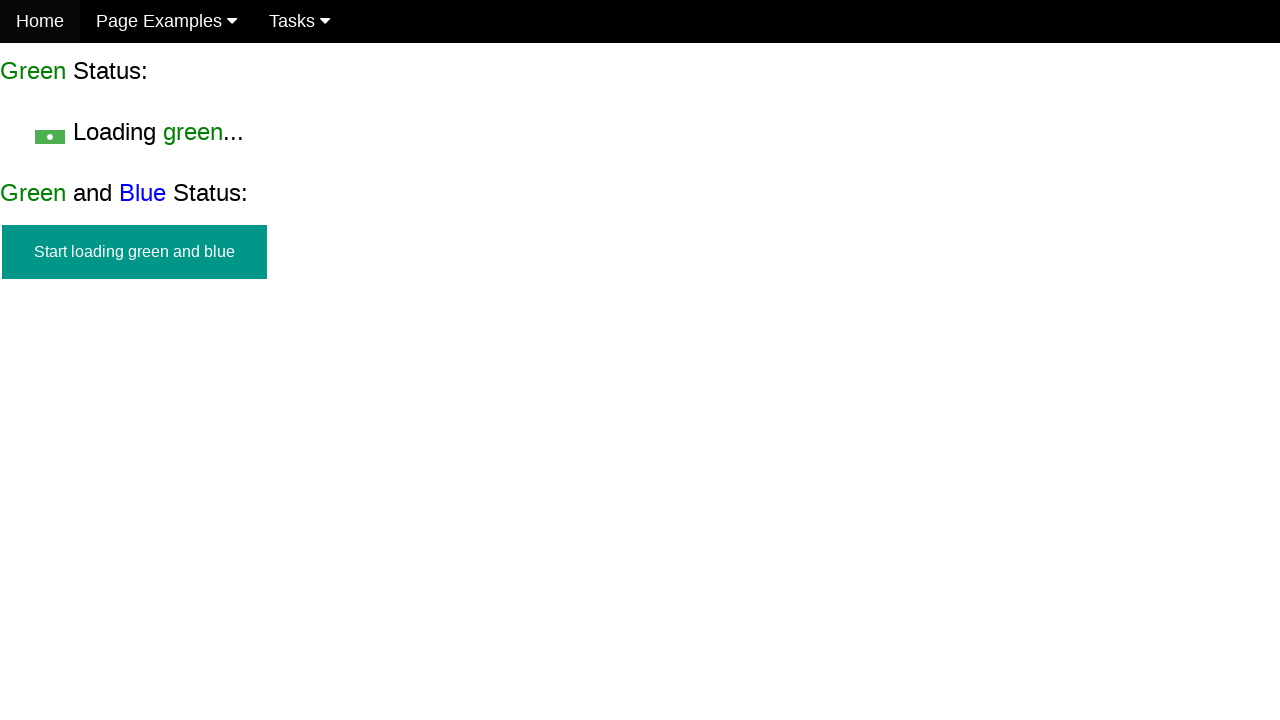

Verified start button is hidden during loading
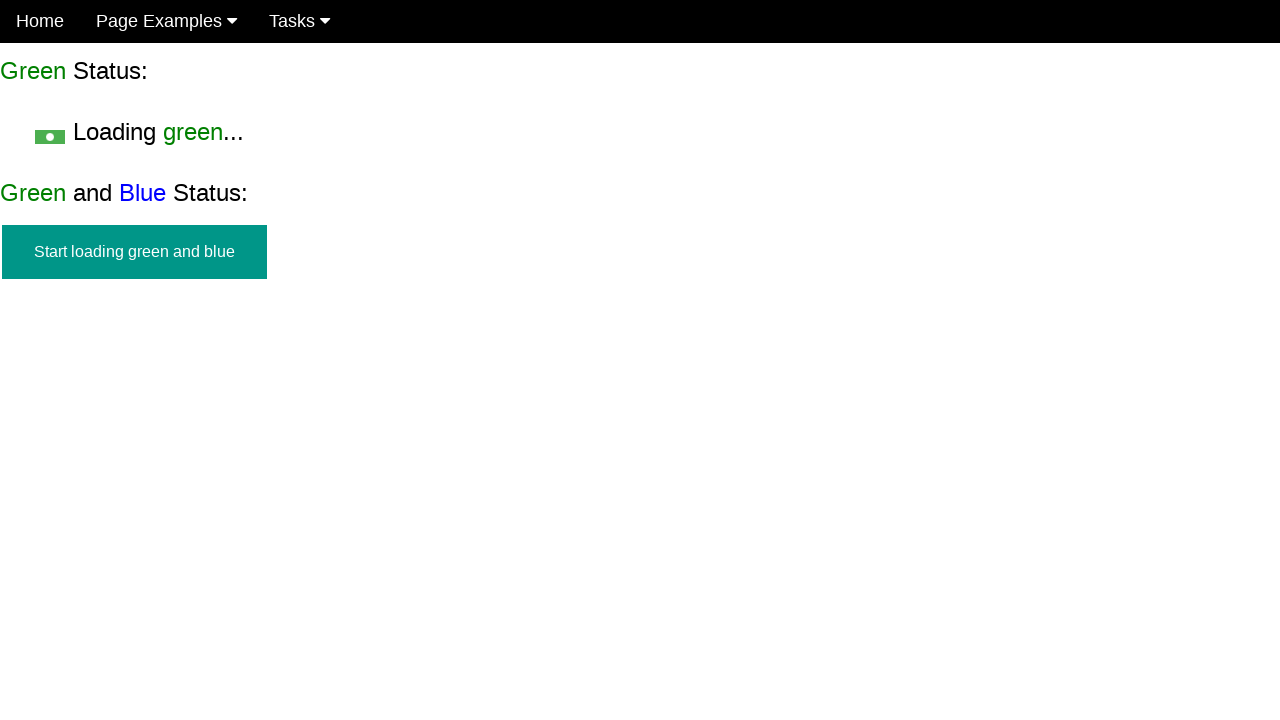

Verified loading indicator is visible
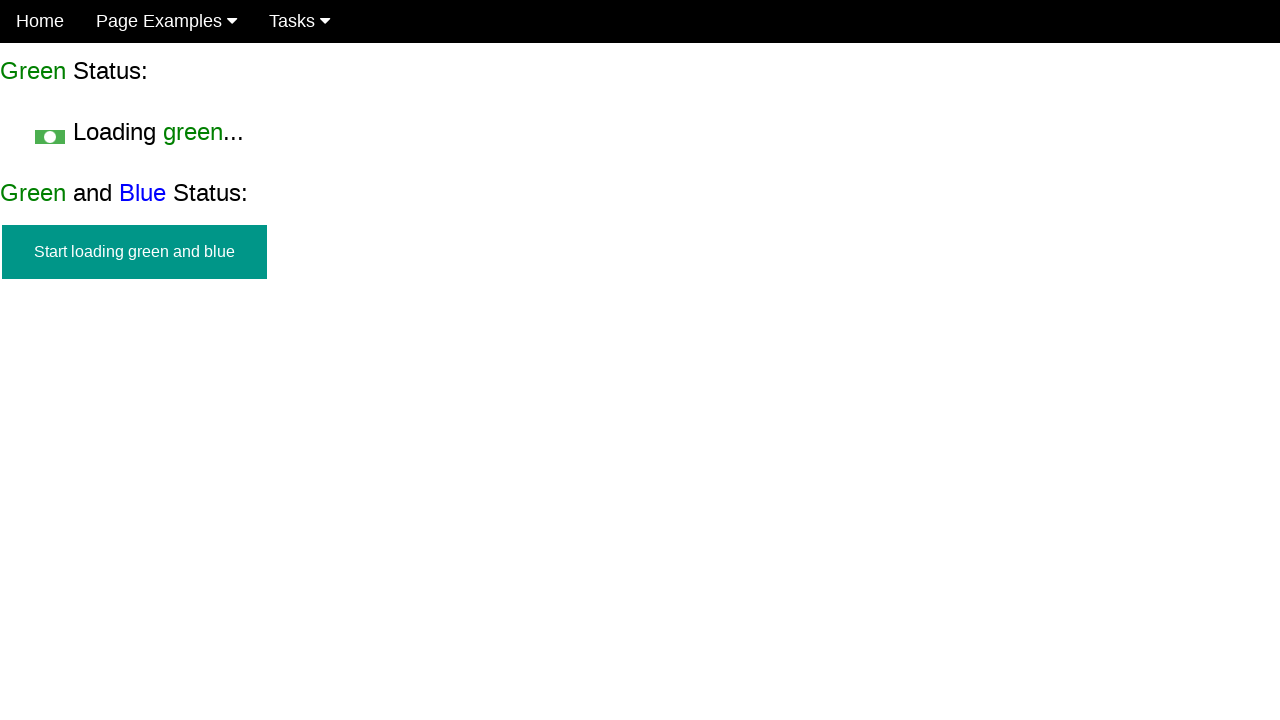

Waited for green success message to appear
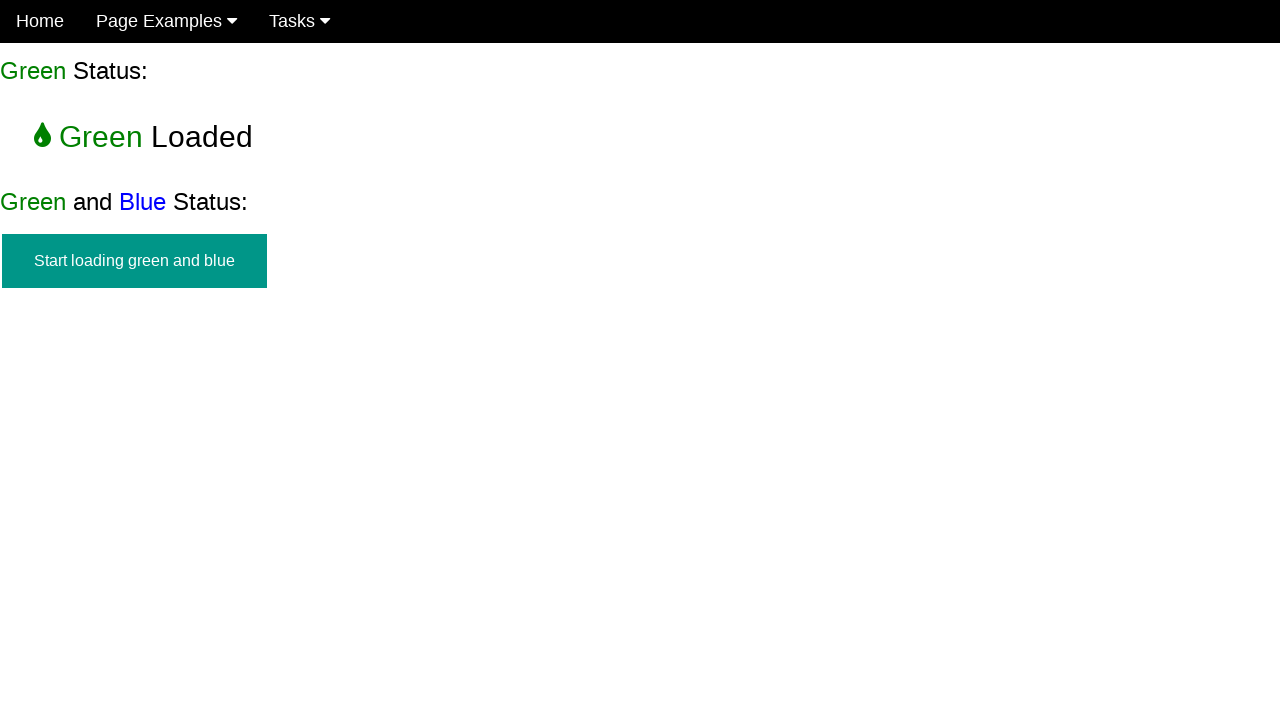

Verified start button remains hidden in final state
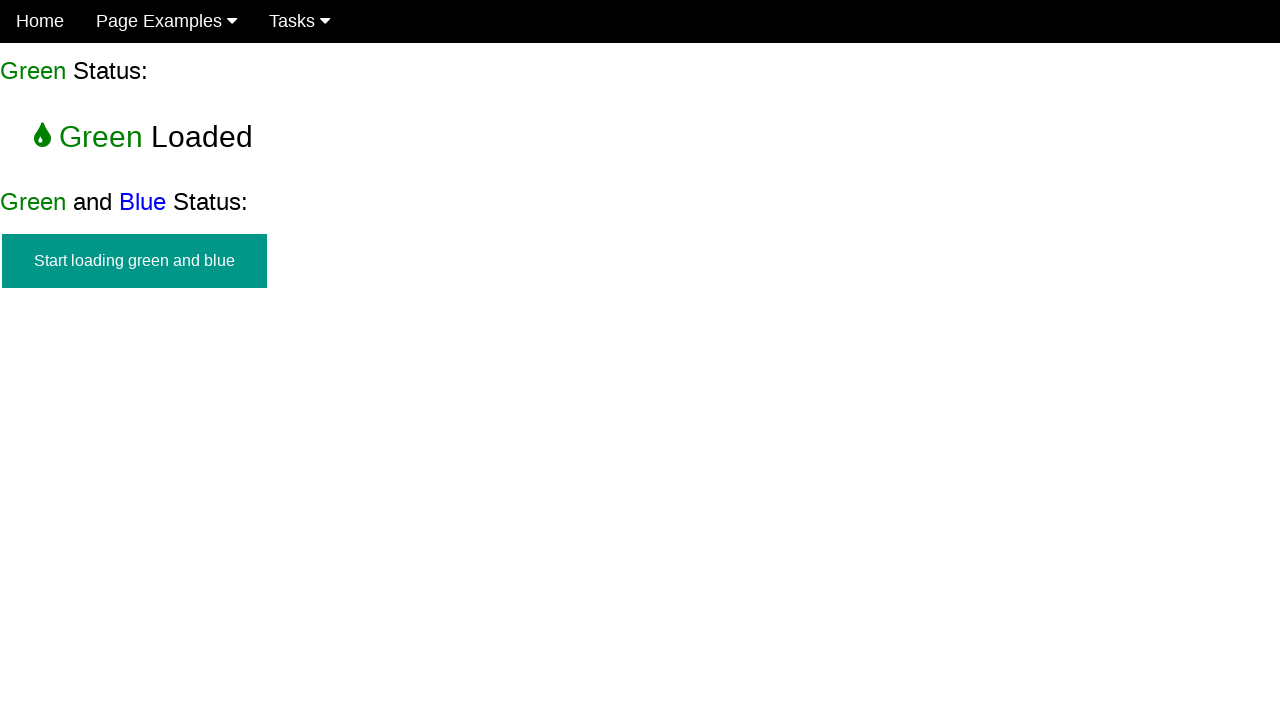

Verified loading indicator is hidden in final state
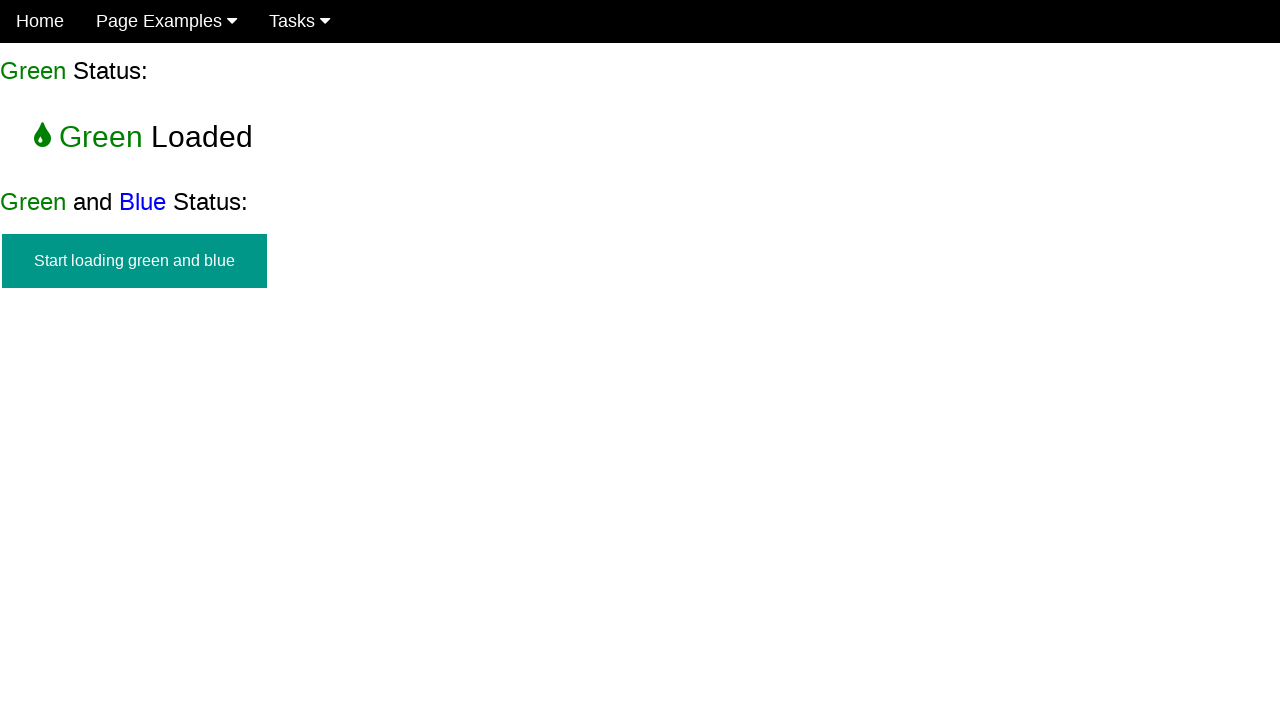

Verified success message is visible in final state
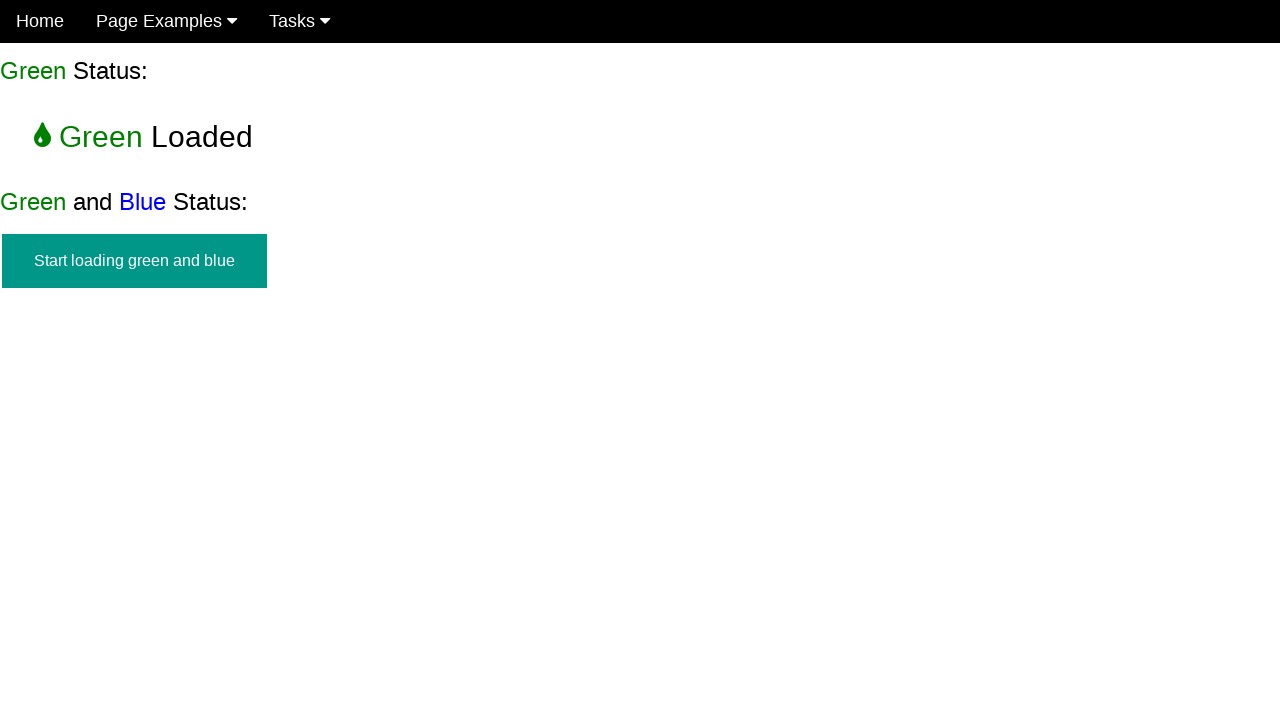

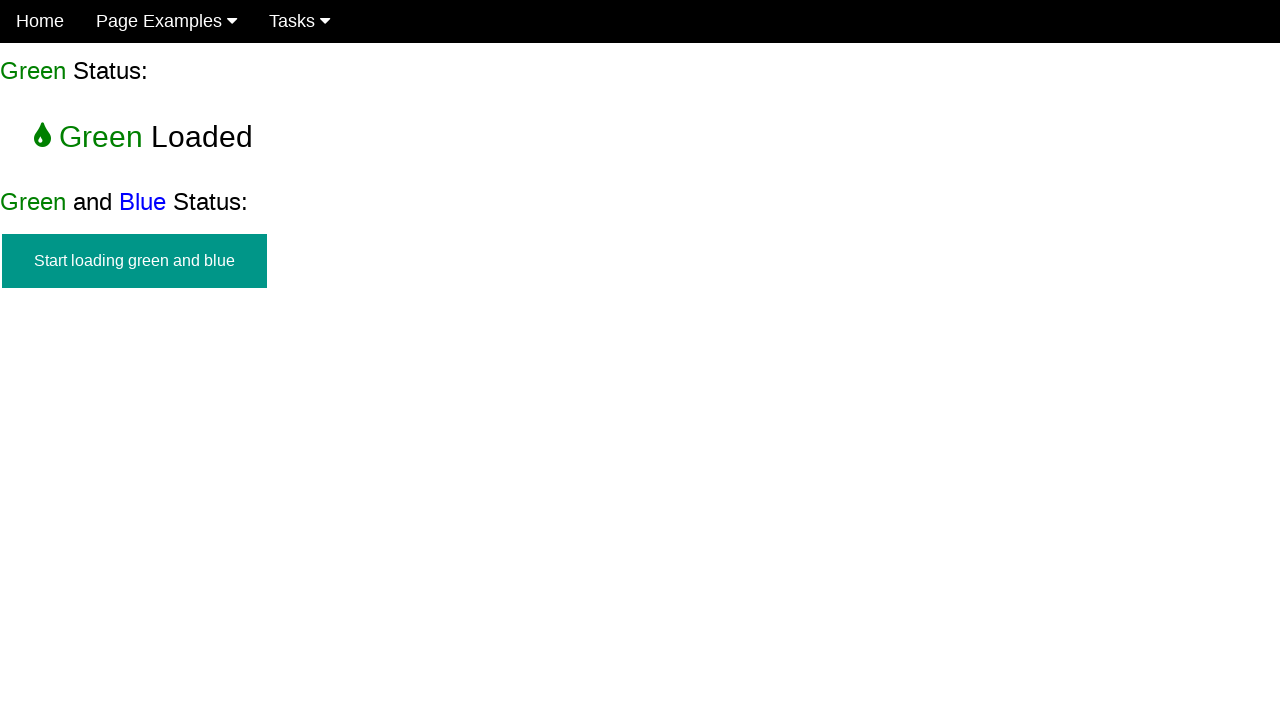